Tests that clicking cancel reverts any changes made to an employee's name field back to the original value

Starting URL: https://devmountain-qa.github.io/employee-manager/1.2_Version/index.html

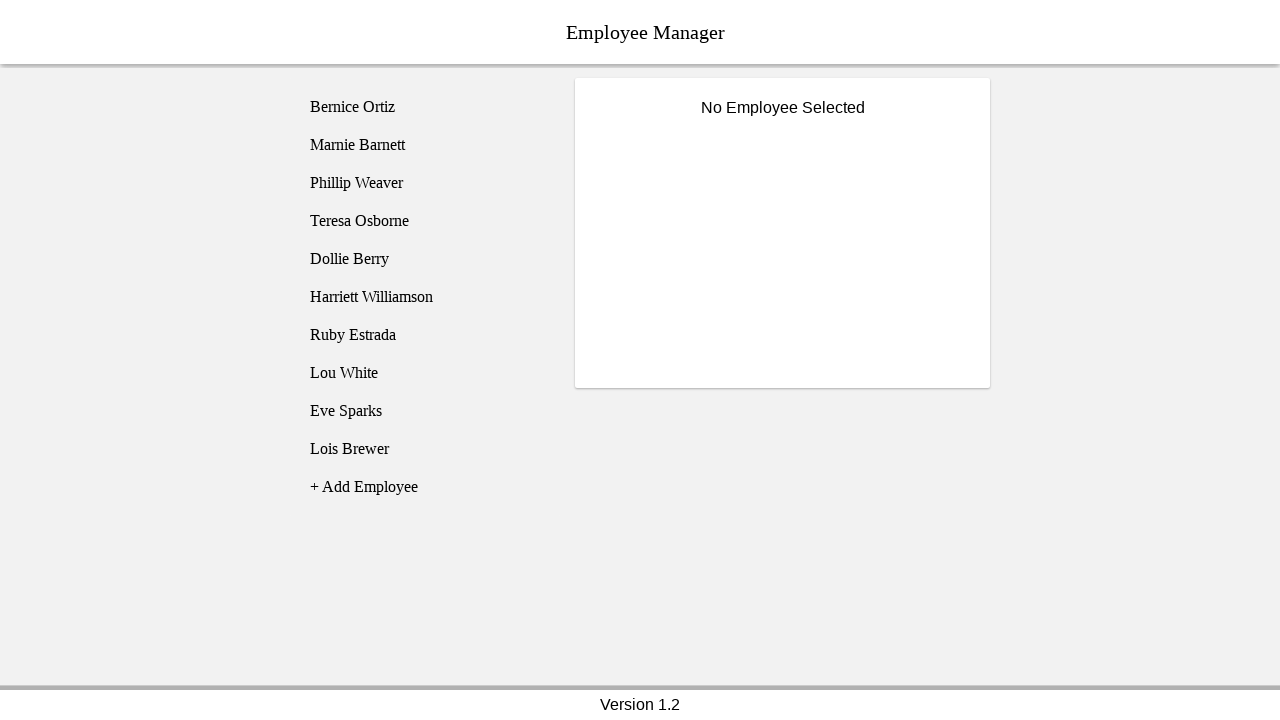

Clicked on Phillip Weaver employee at (425, 183) on [name='employee3']
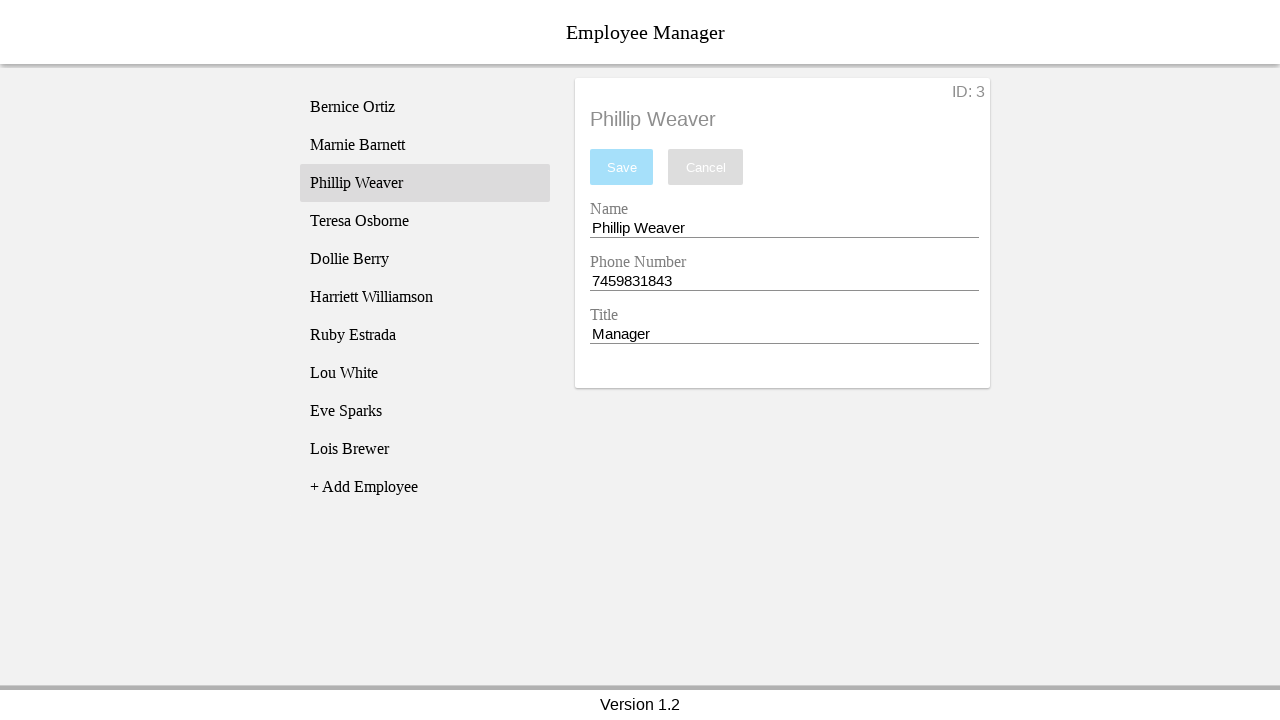

Employee3 selector became visible
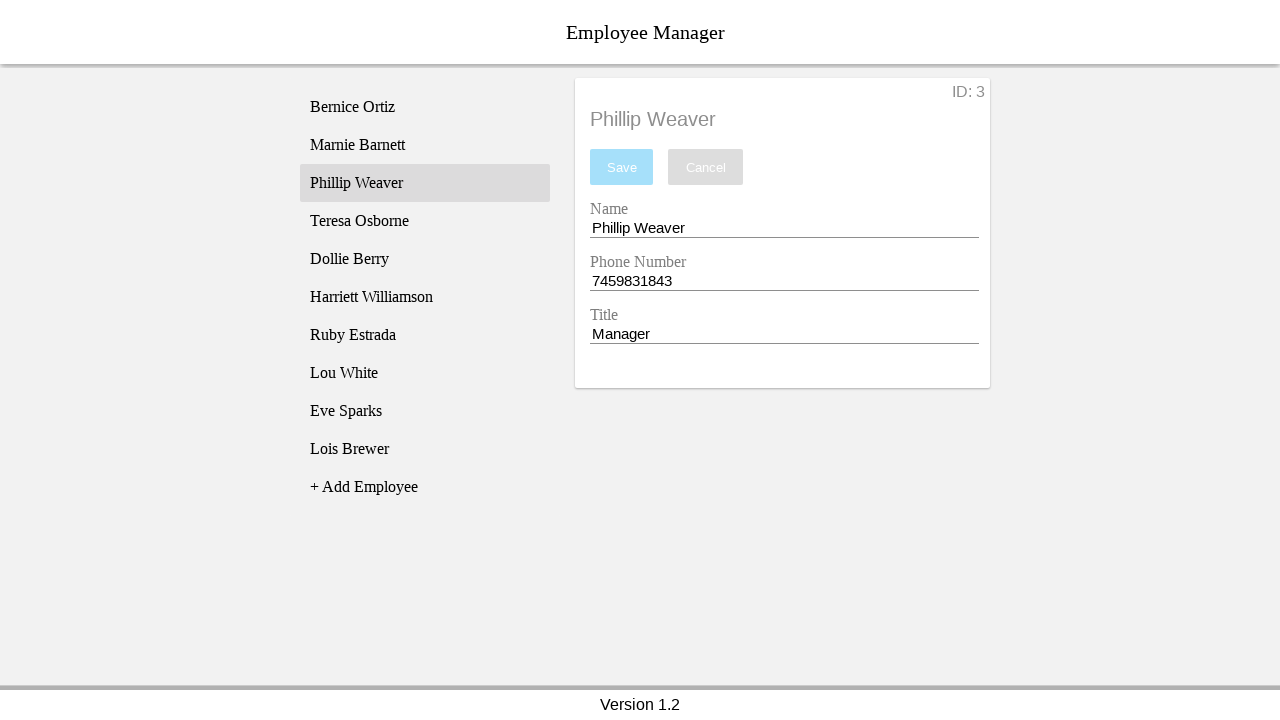

Changed employee name to 'Cotilda Nakimuli II' on [name='nameEntry']
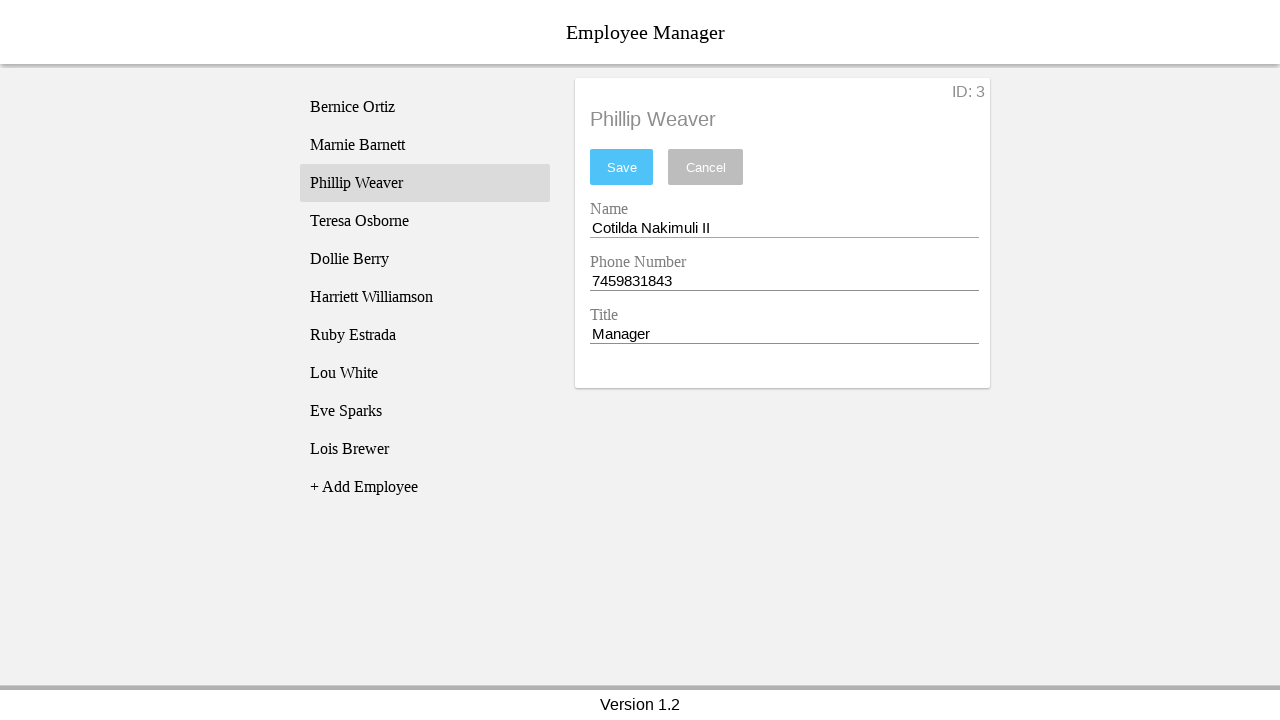

Clicked cancel button to revert changes at (706, 167) on [name='cancel']
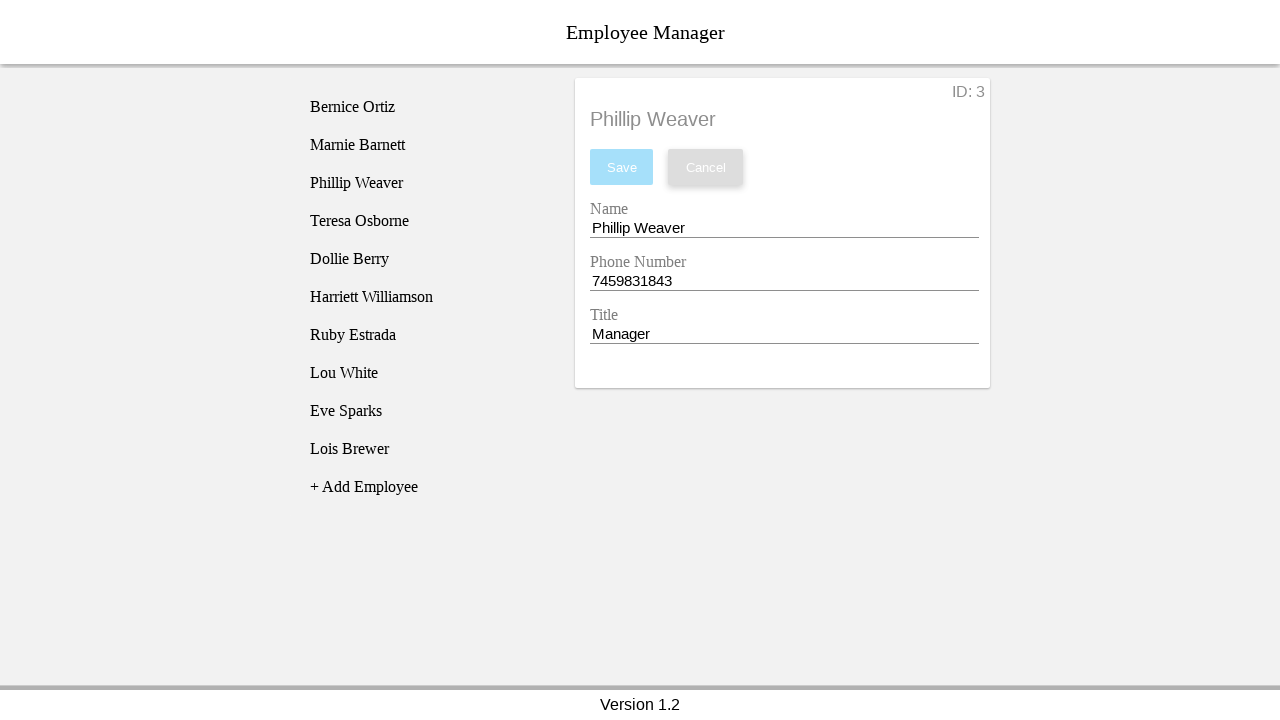

Verified name field reverted to original value 'Phillip Weaver'
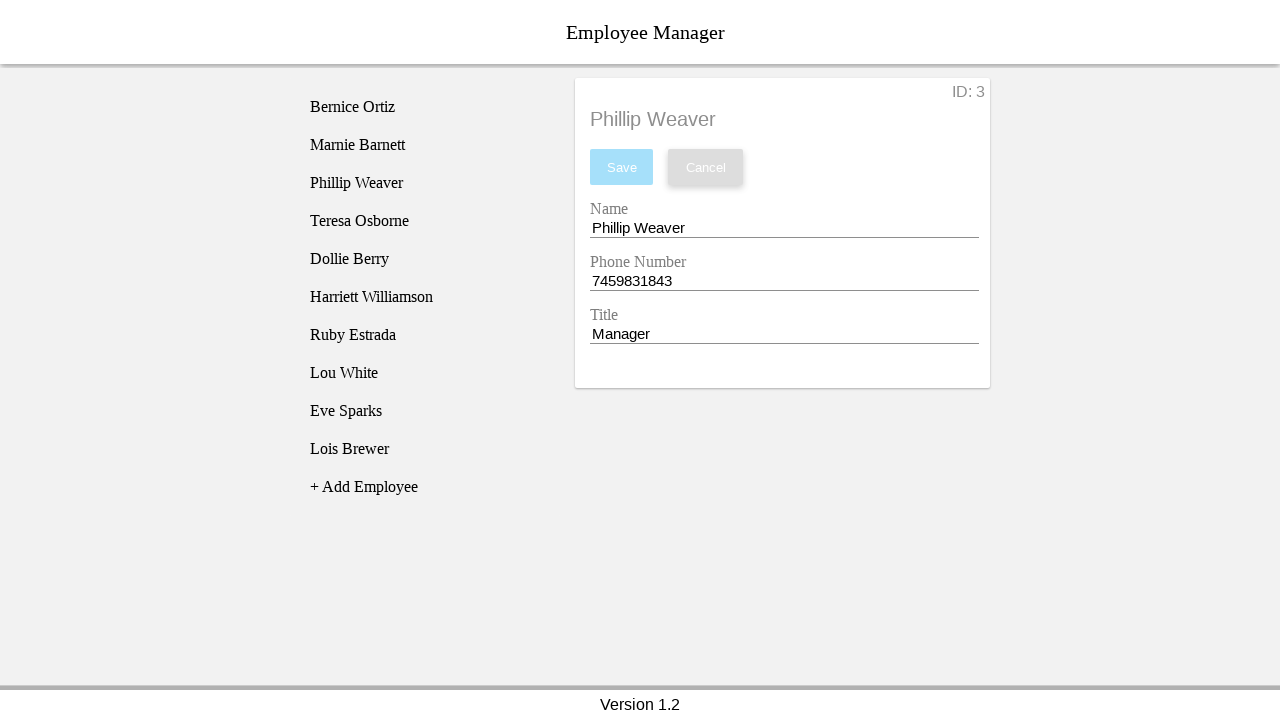

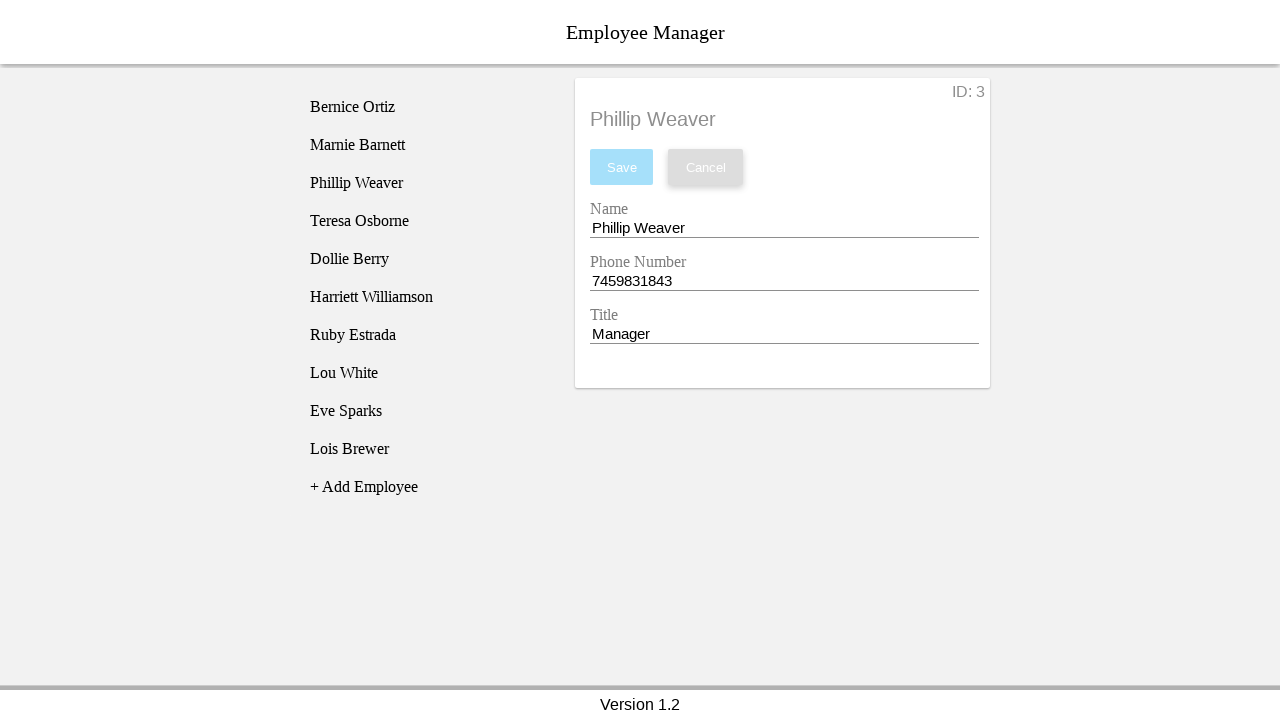